Fills out a simple form with first name, last name, city, and country fields, then submits the form

Starting URL: http://suninjuly.github.io/simple_form_find_task.html

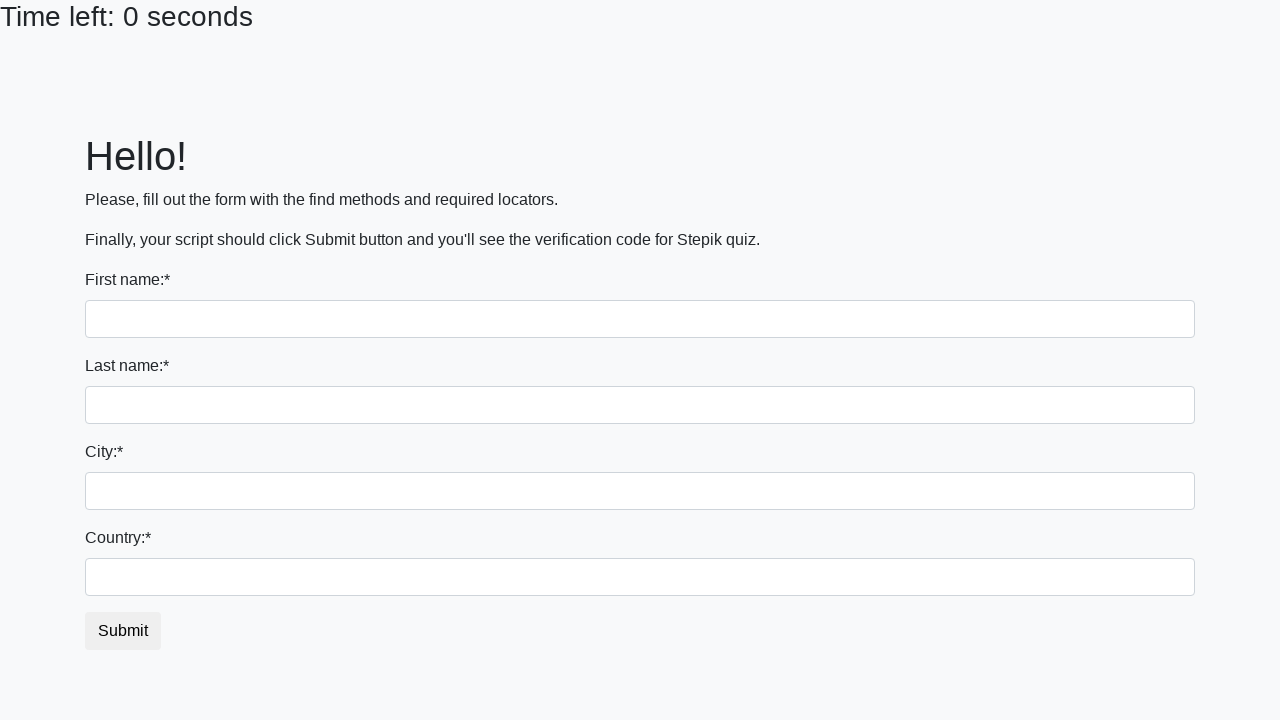

Filled first name field with 'Ivan' on input
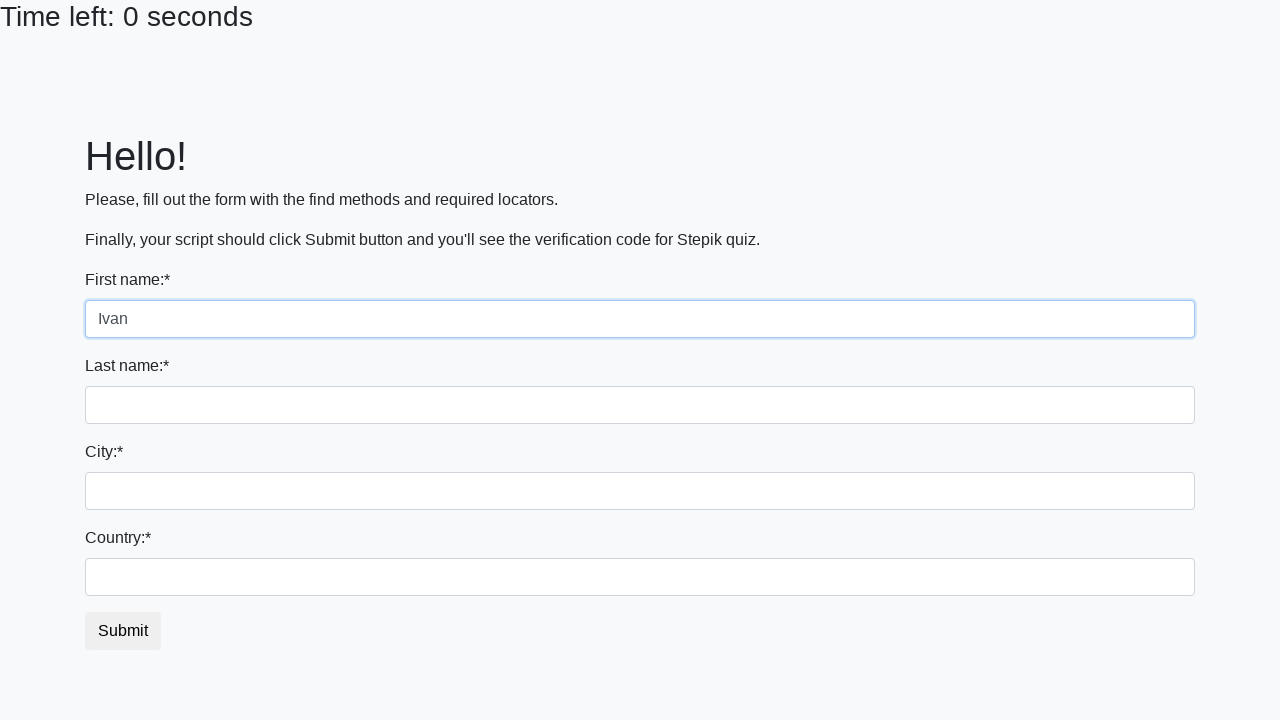

Filled last name field with 'Aski' on input[name='last_name']
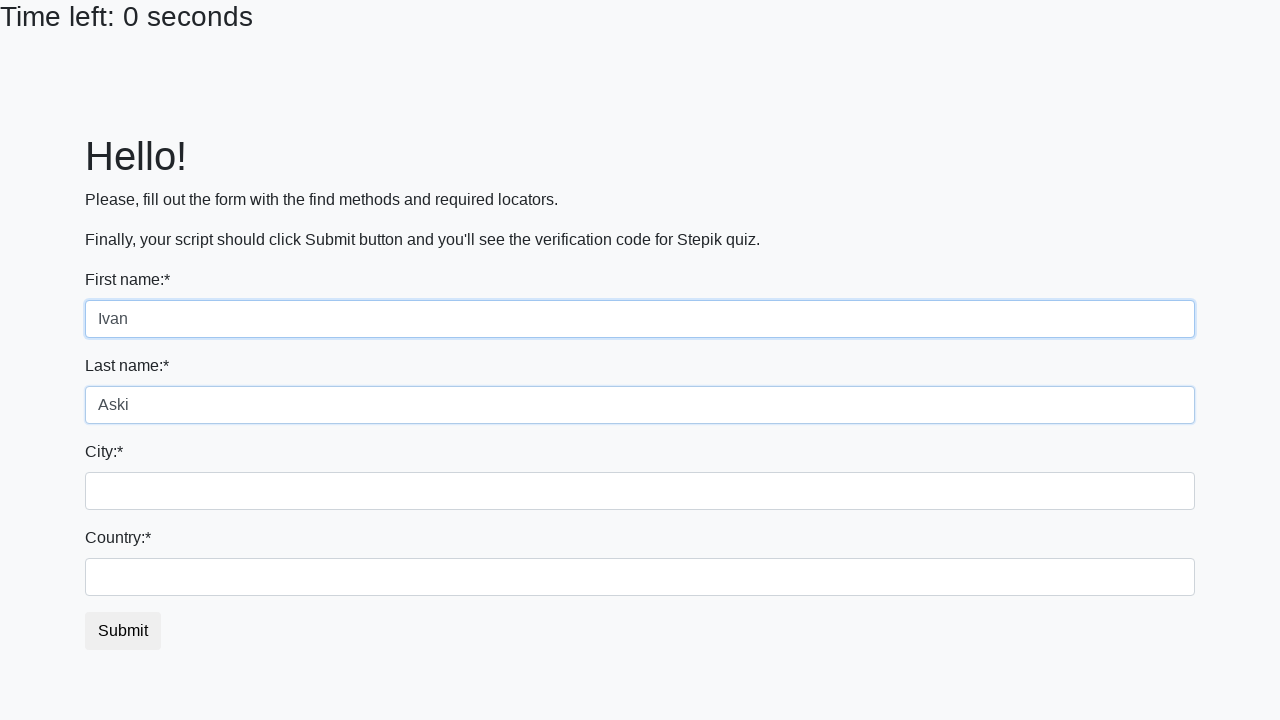

Filled city field with 'Lviv' on .city
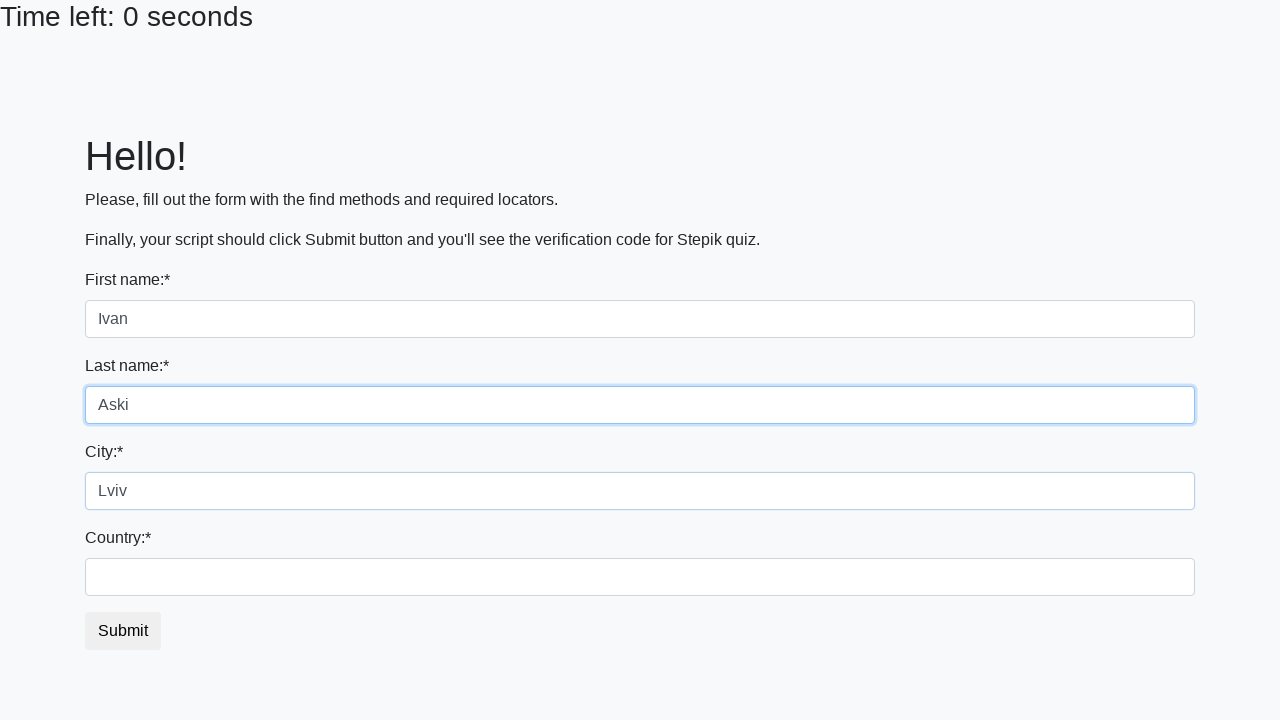

Filled country field with 'Ukraine' on #country
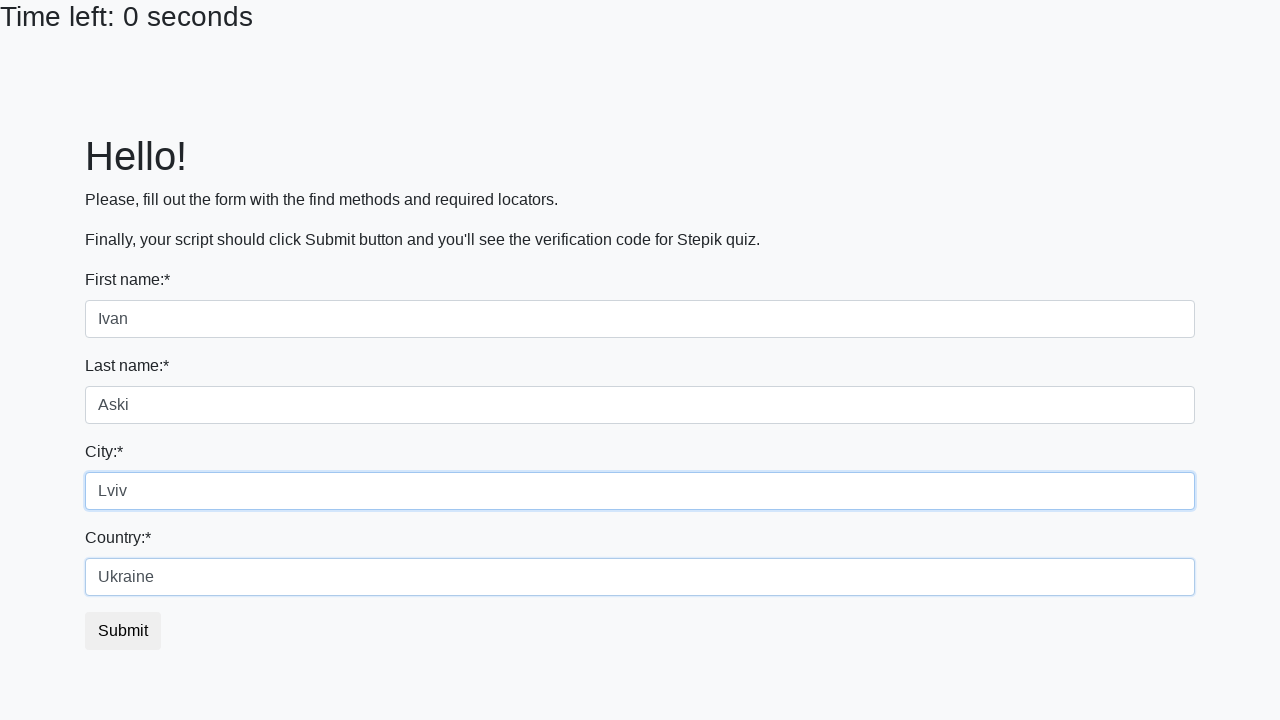

Clicked submit button to submit the form at (123, 631) on button.btn
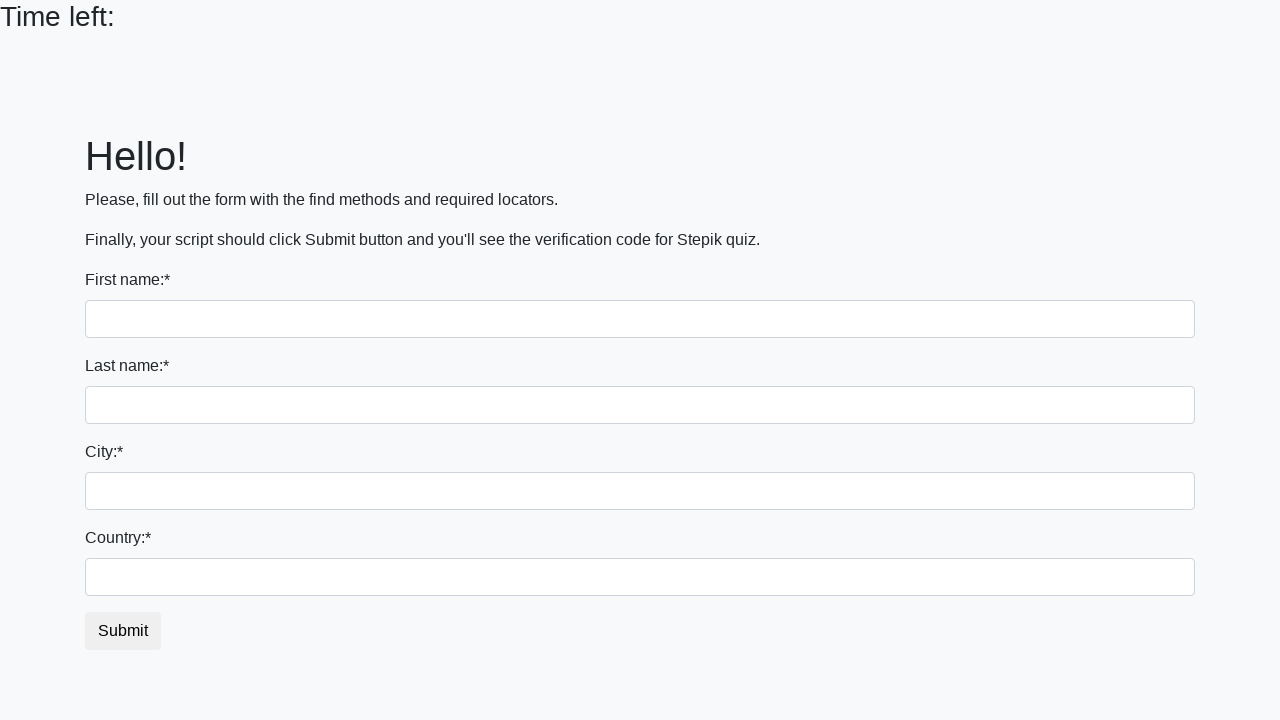

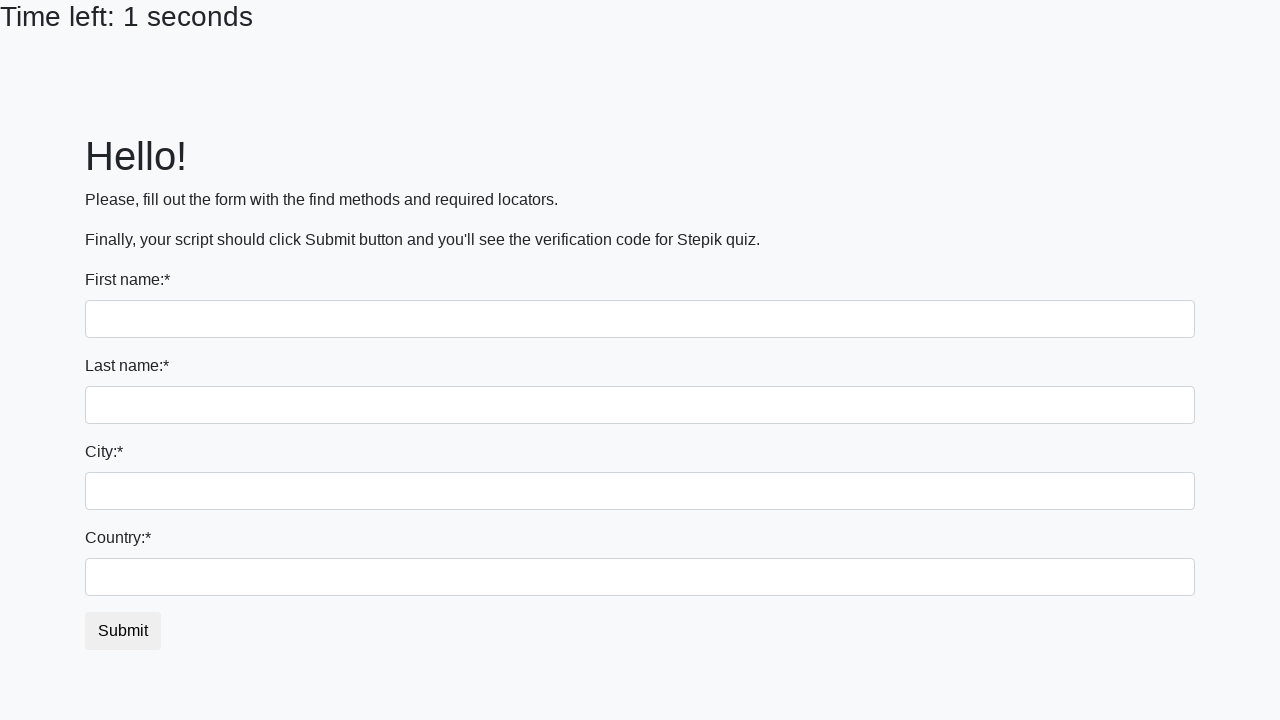